Tests hover functionality by moving to an element and verifying its color changes on hover

Starting URL: https://seleniumjavalocators.neocities.org/pages/actions

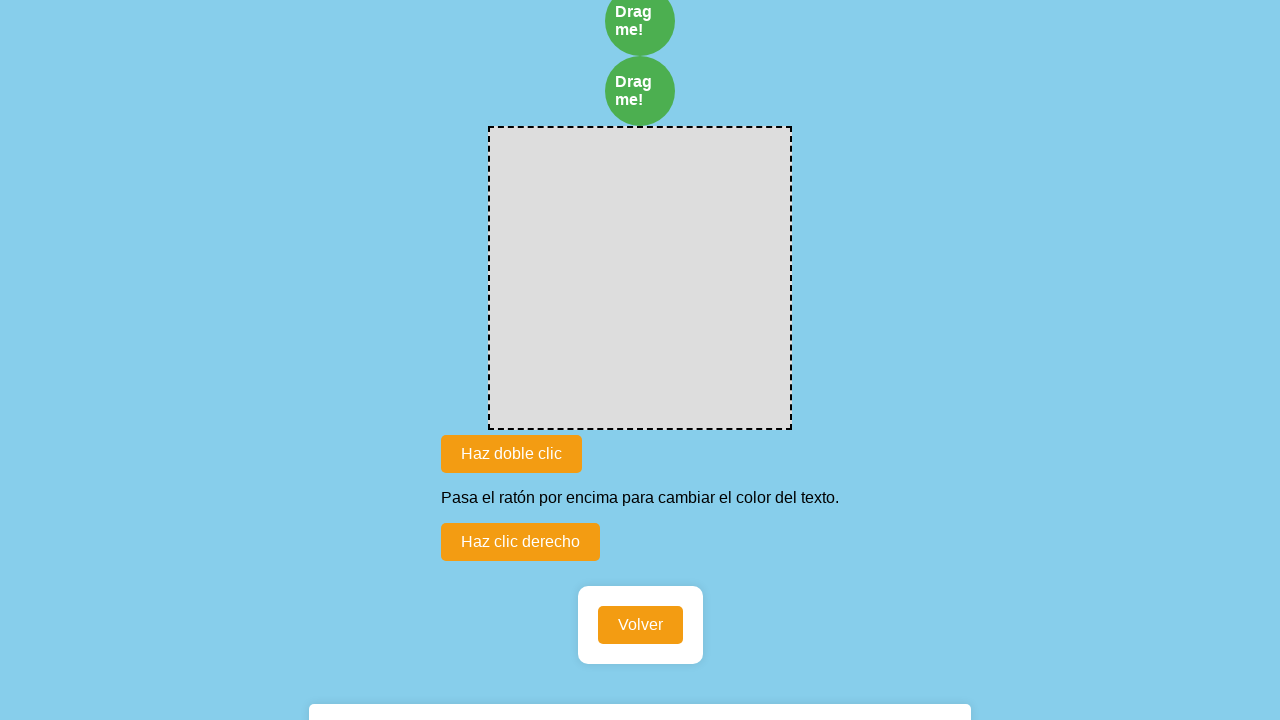

Navigated to actions page
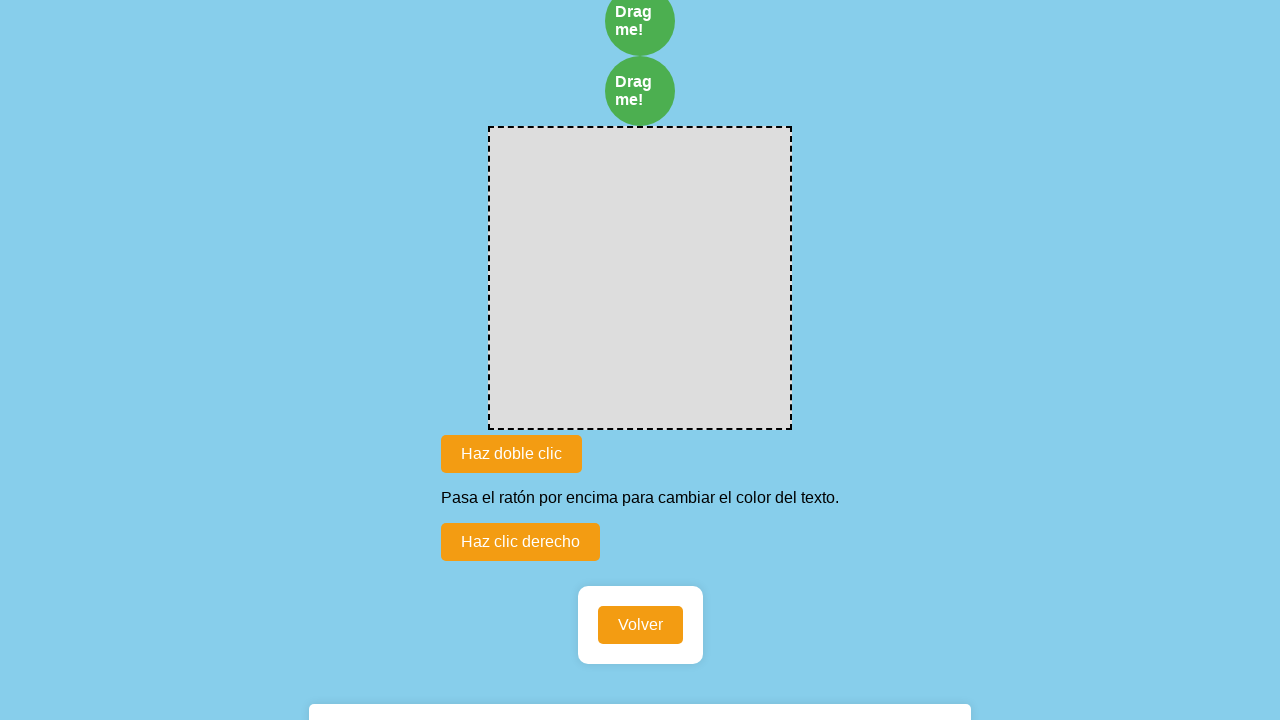

Located the hover element
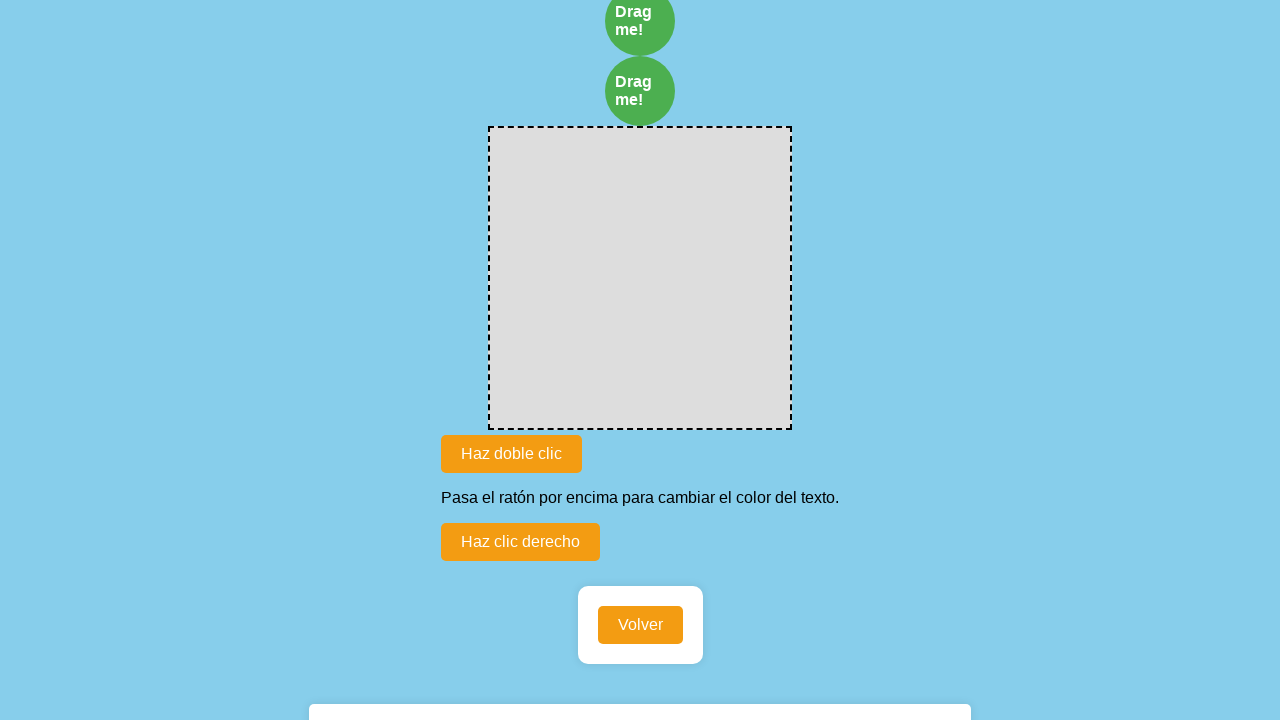

Hovered over the text element at (640, 498) on .text-hover
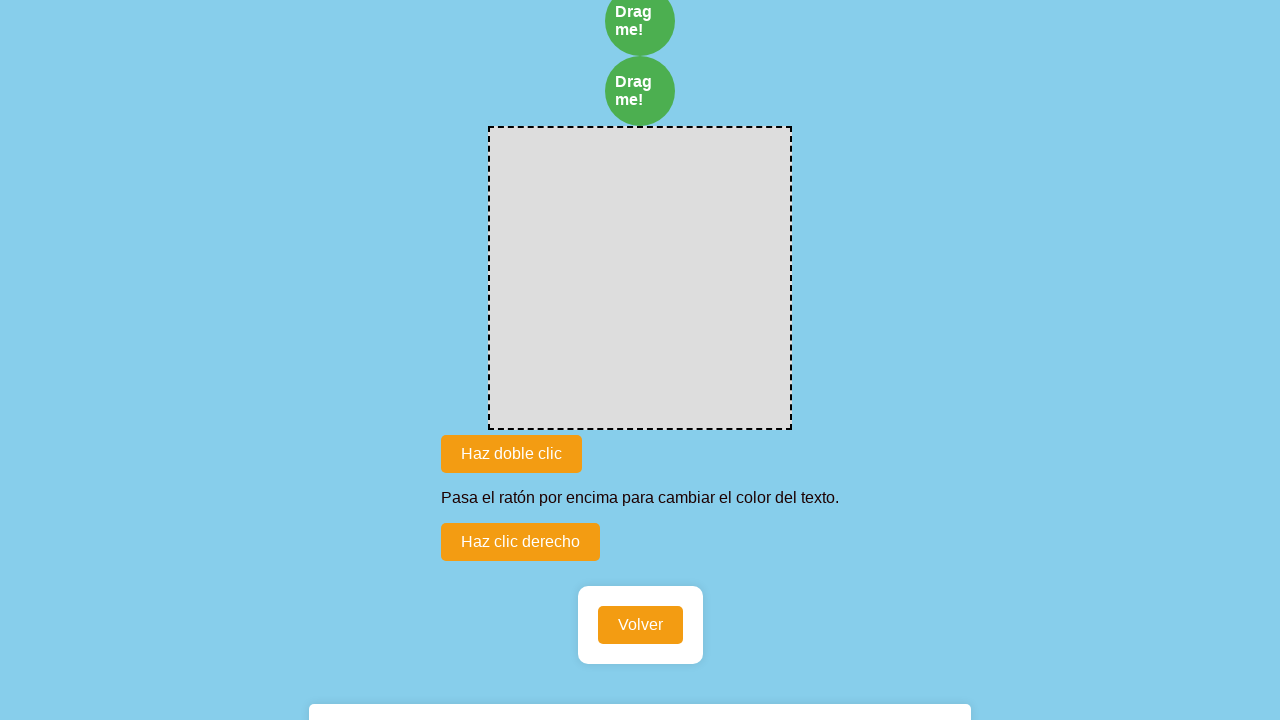

Clicked the hovered text element at (640, 498) on .text-hover
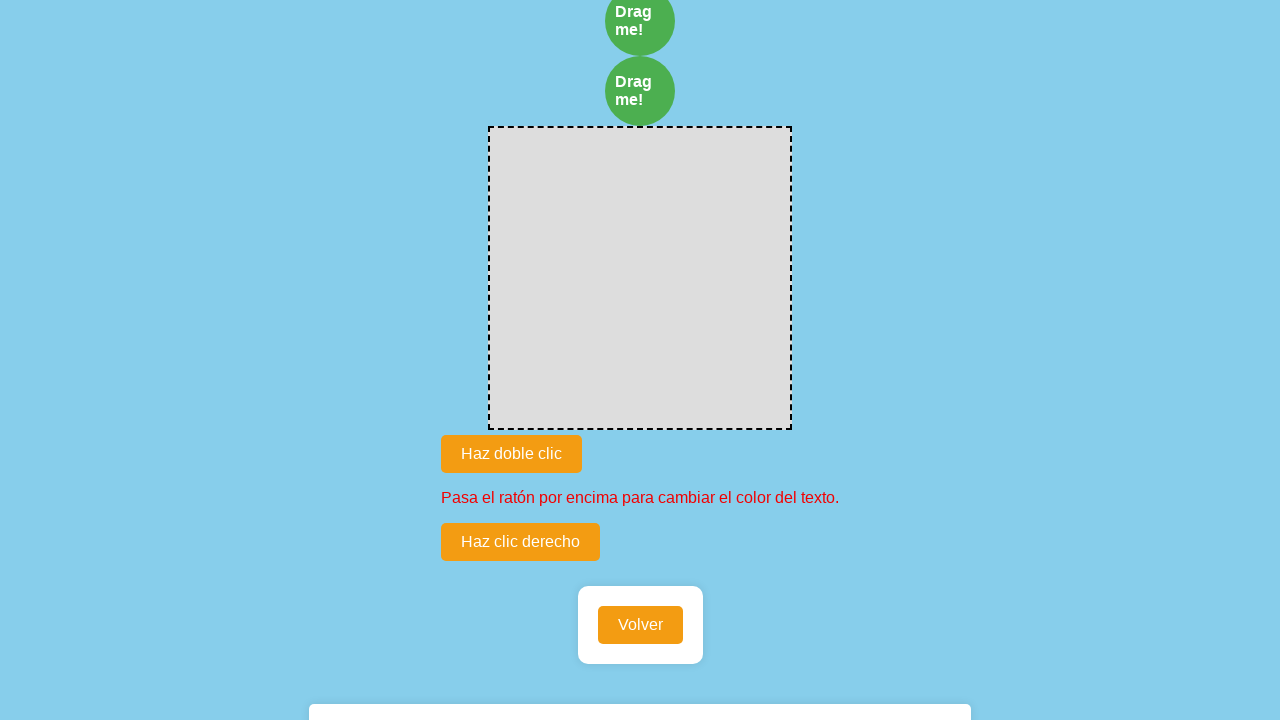

Waited 500ms for style change to be visible
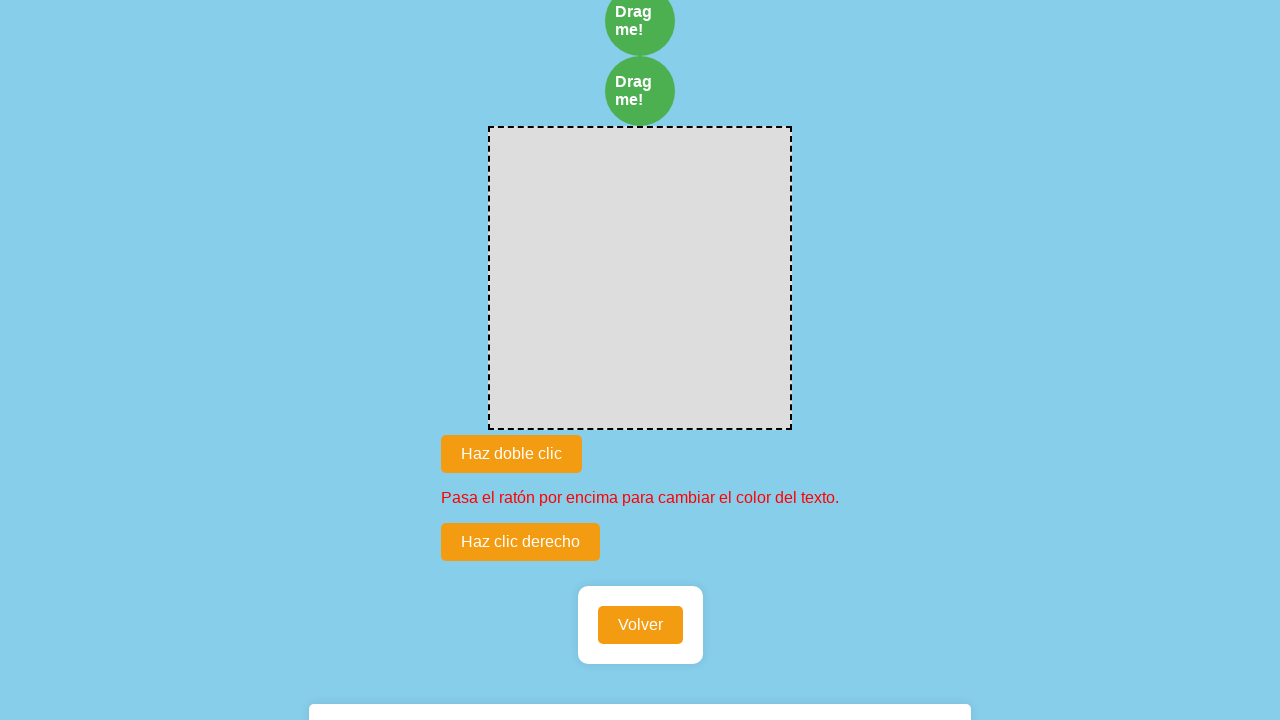

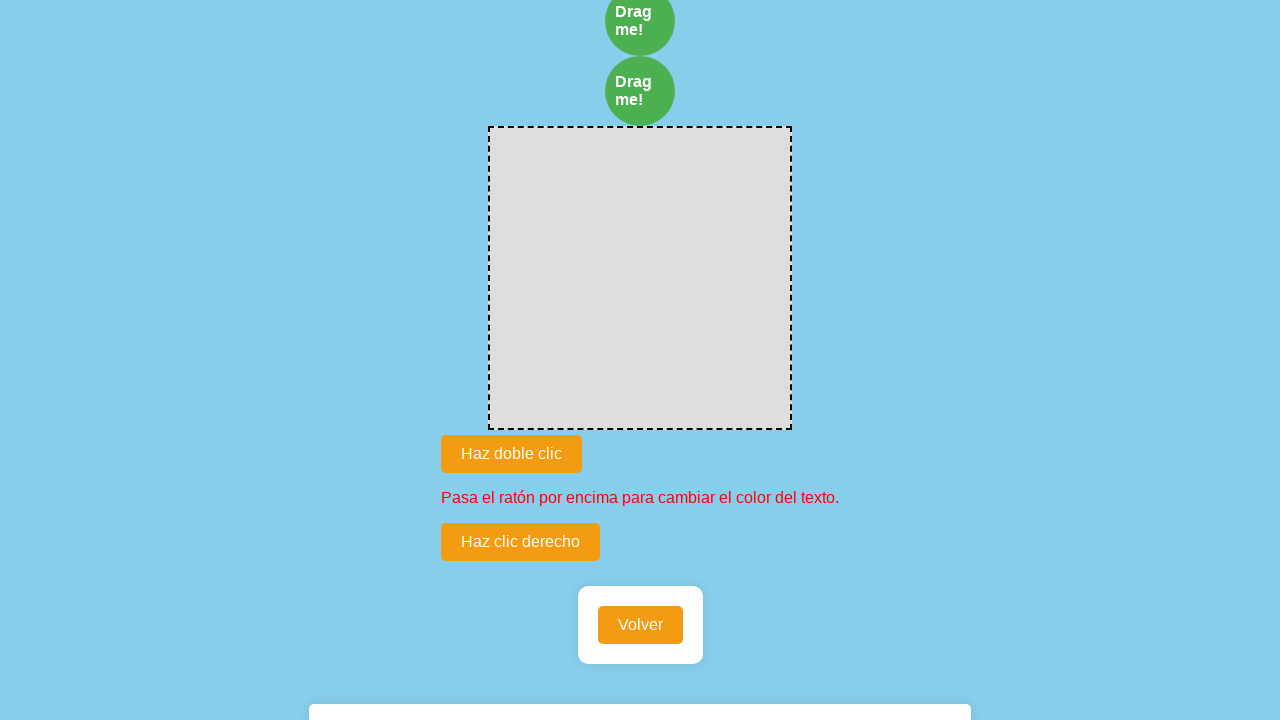